Tests the calculator multiplication functionality by entering 200 × 200 and verifying the result is displayed

Starting URL: https://www.calculator.net/

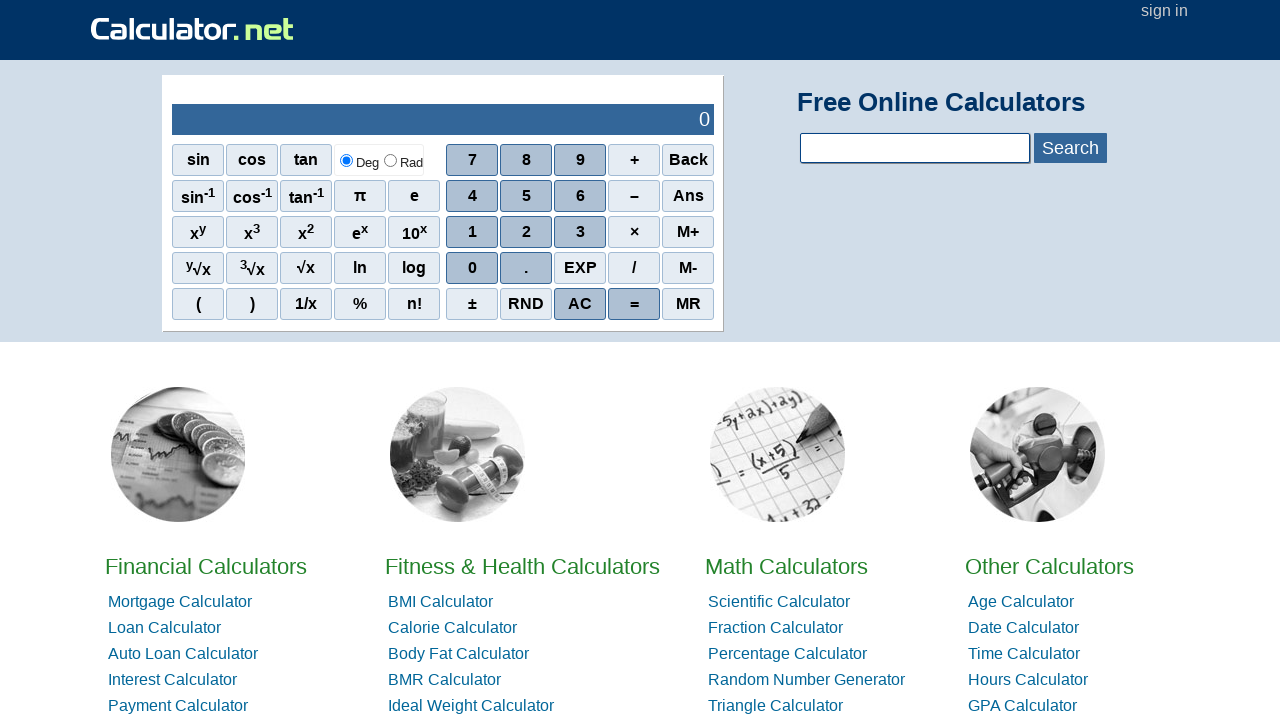

Clicked '2' to start entering first number at (526, 232) on //span[@onclick="r(2)"]
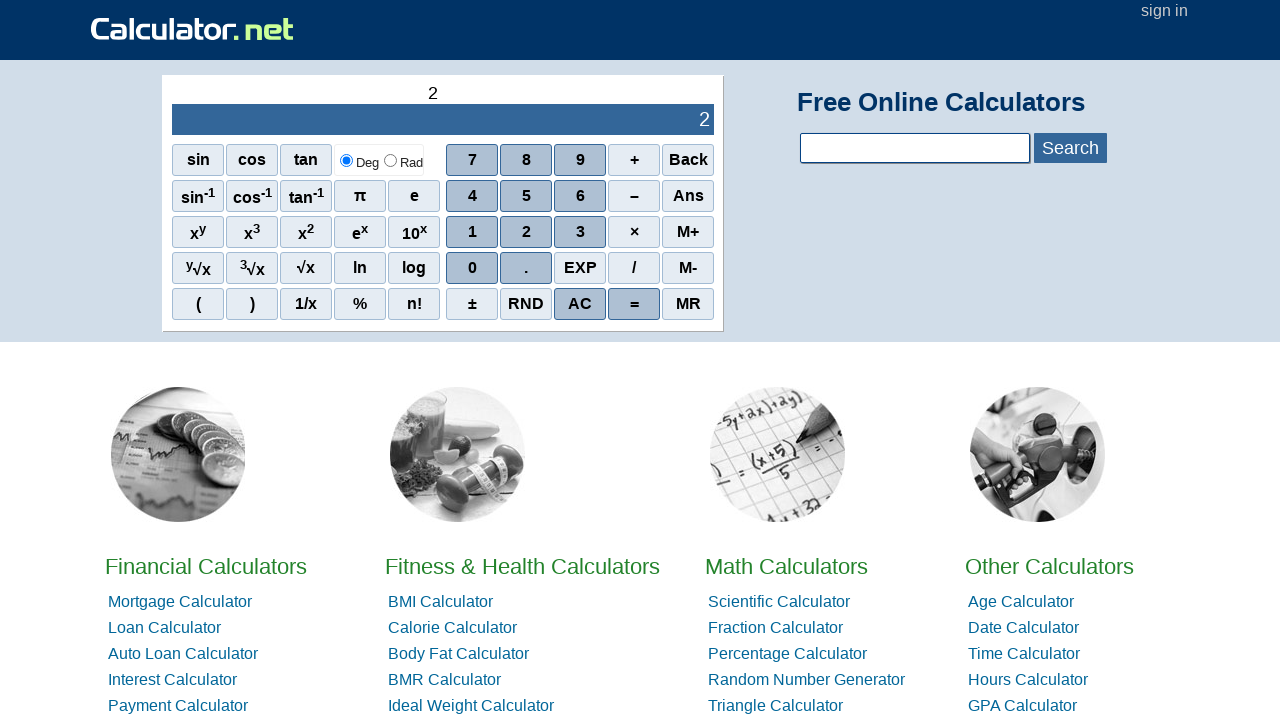

Clicked '0' (first zero) at (472, 268) on //span[@onclick="r(0)"]
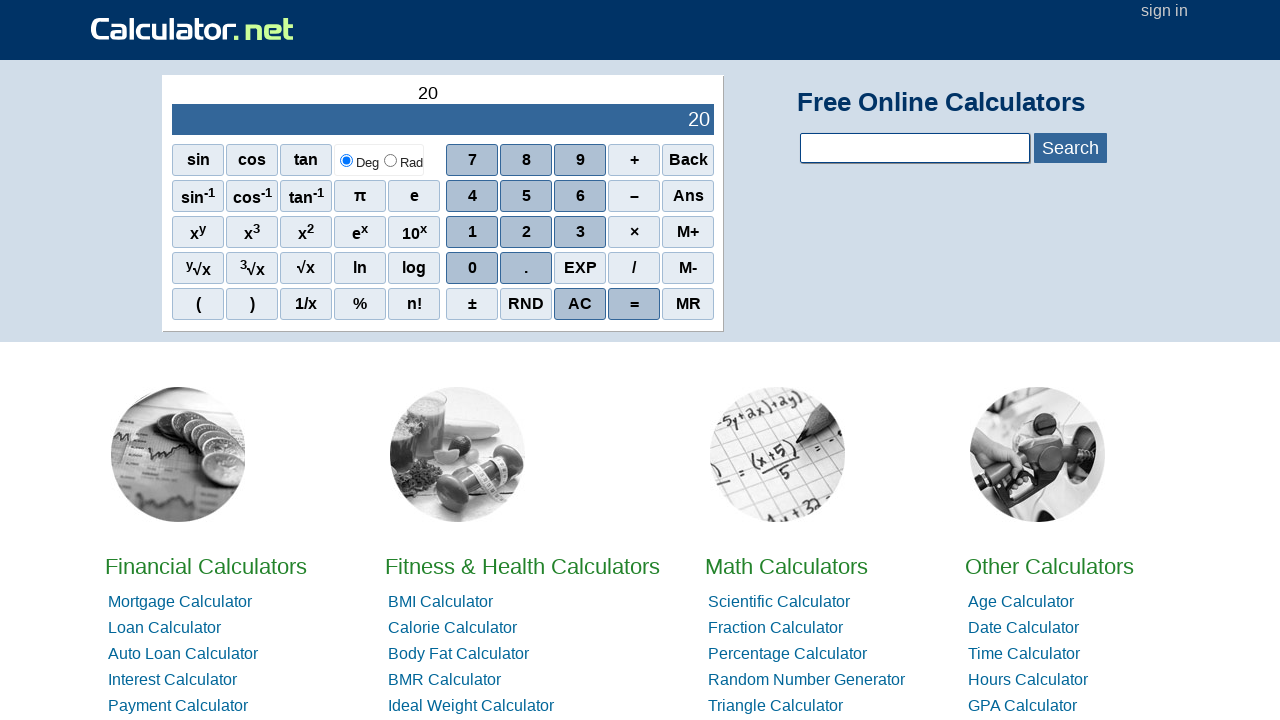

Clicked '0' (second zero) to complete 200 at (472, 268) on //span[@onclick="r(0)"]
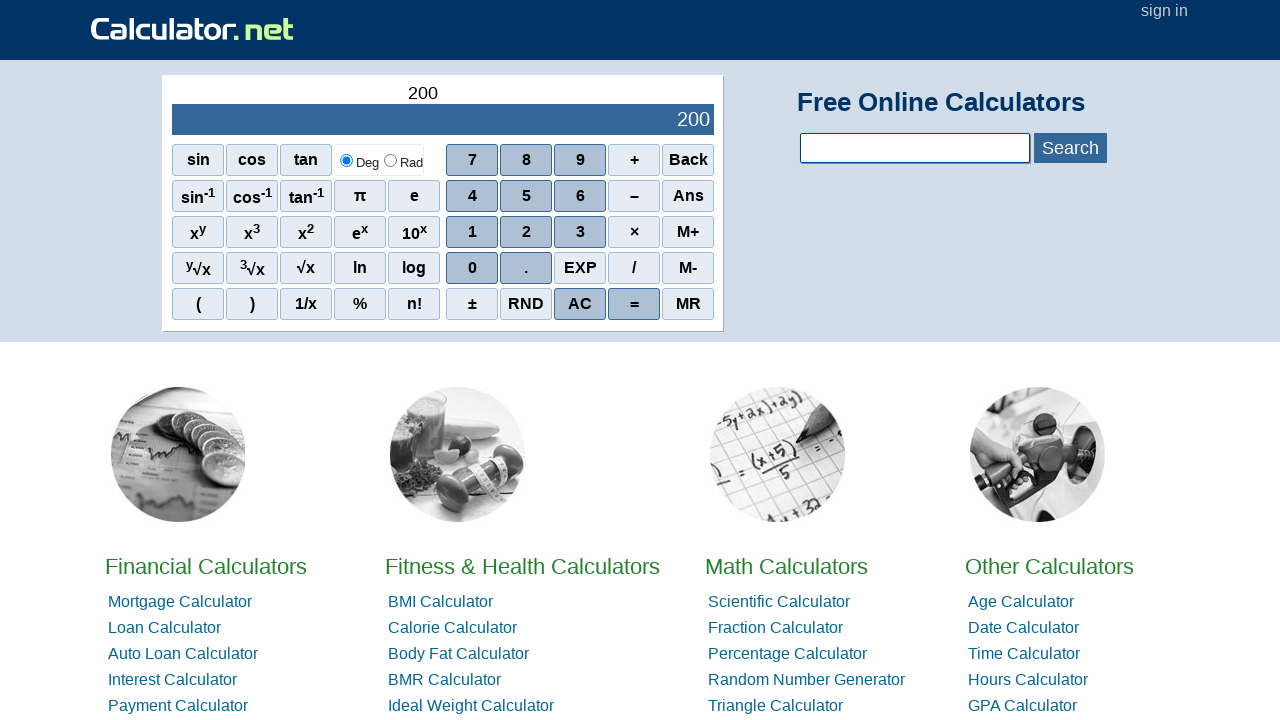

Clicked multiplication operator (×) at (634, 232) on xpath=//span[.='×']
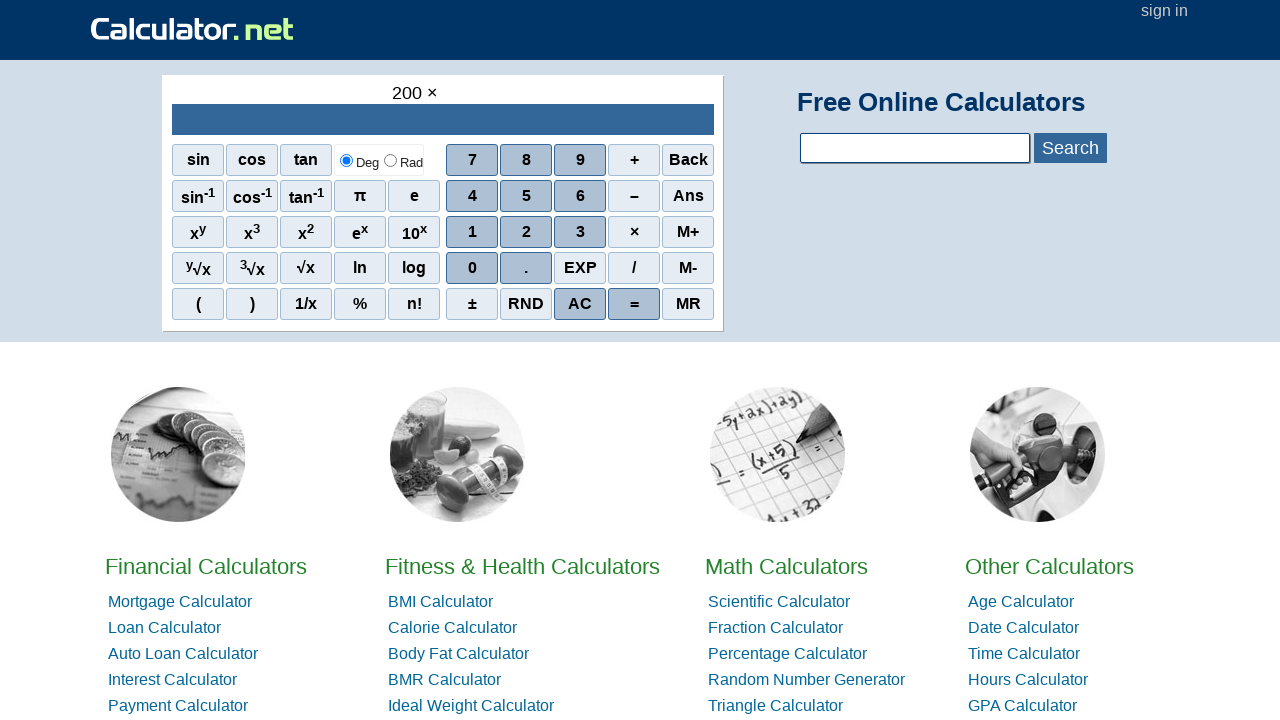

Clicked '2' to start entering second number at (526, 232) on //span[@onclick="r(2)"]
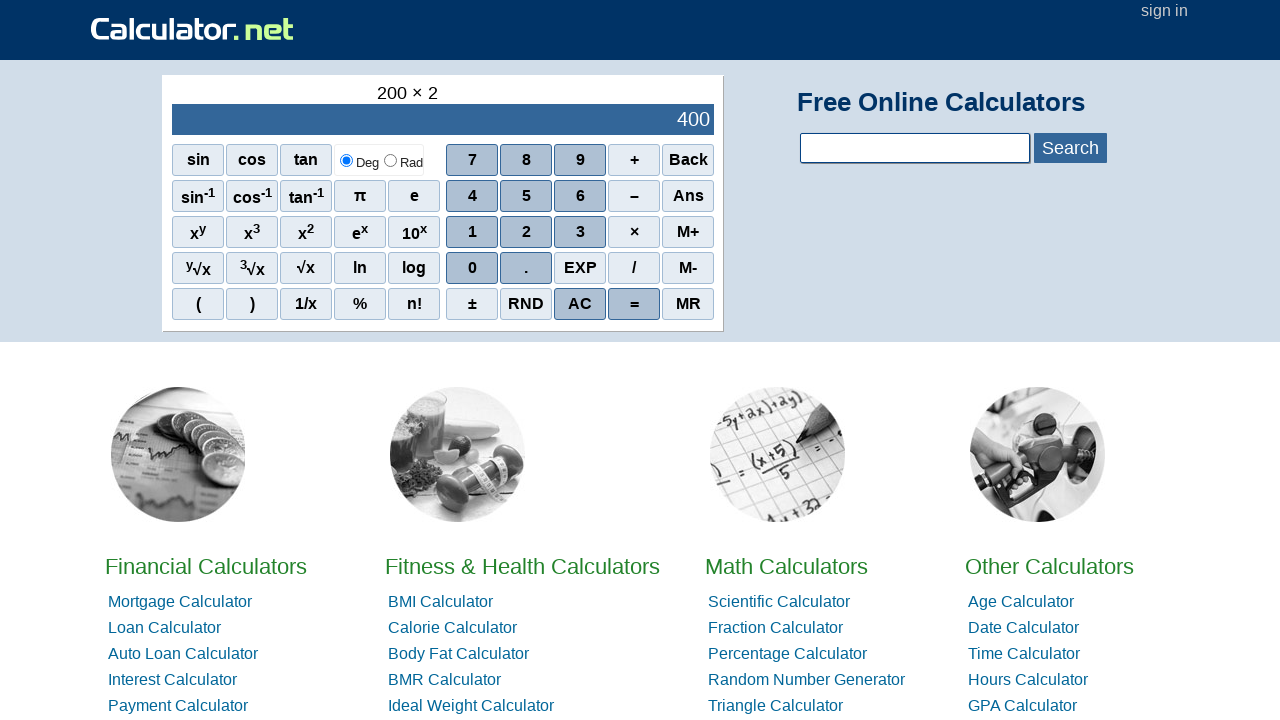

Clicked '0' (first zero) at (472, 268) on //span[@onclick="r(0)"]
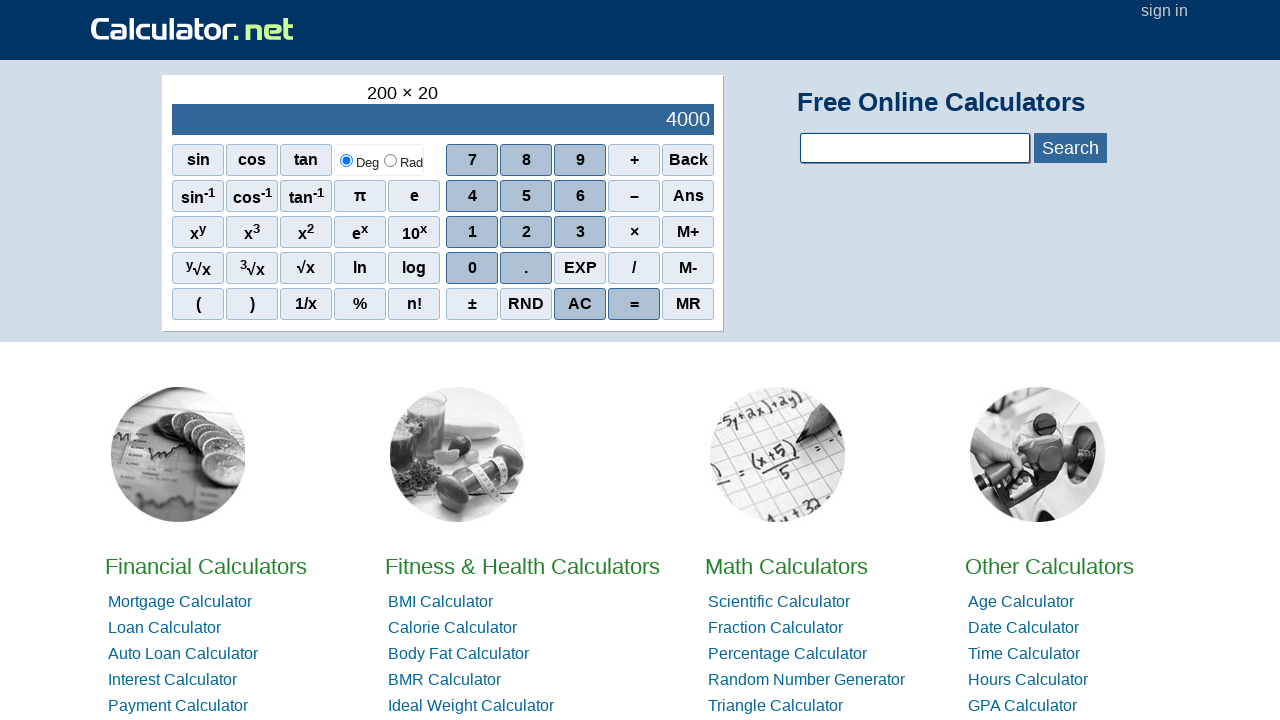

Clicked '0' (second zero) to complete second 200 at (472, 268) on //span[@onclick="r(0)"]
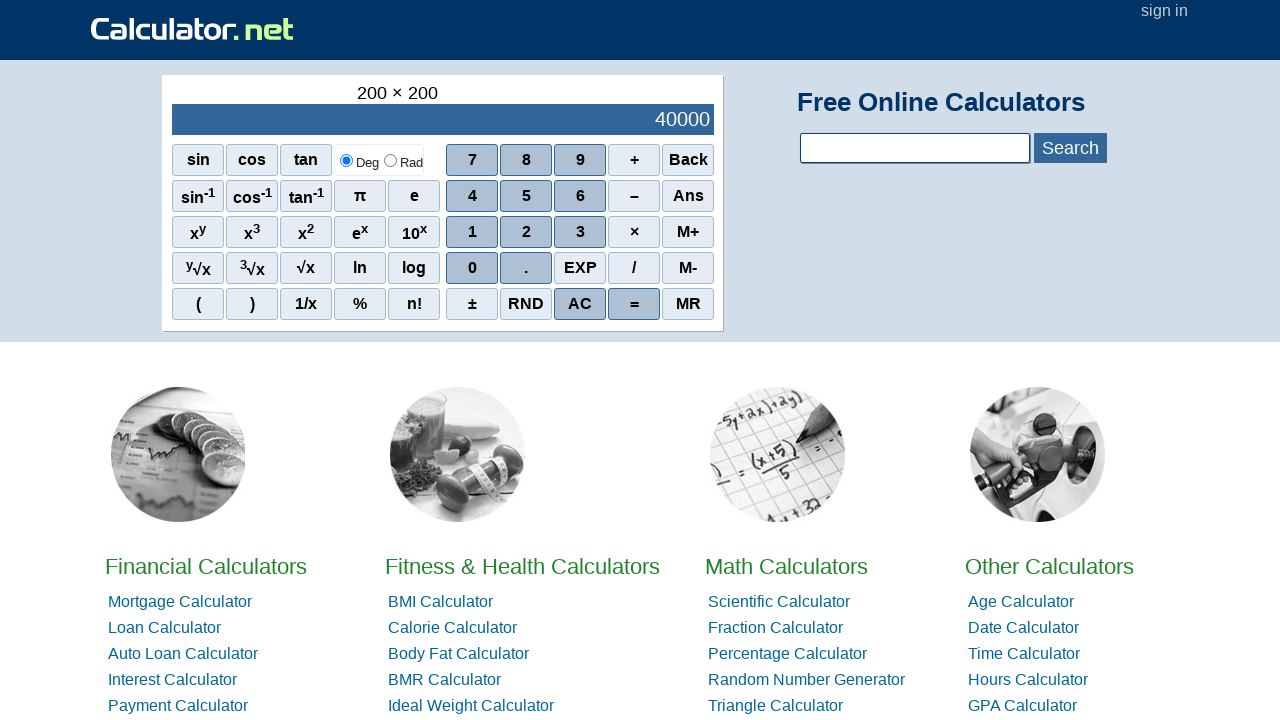

Waited for result output to be displayed
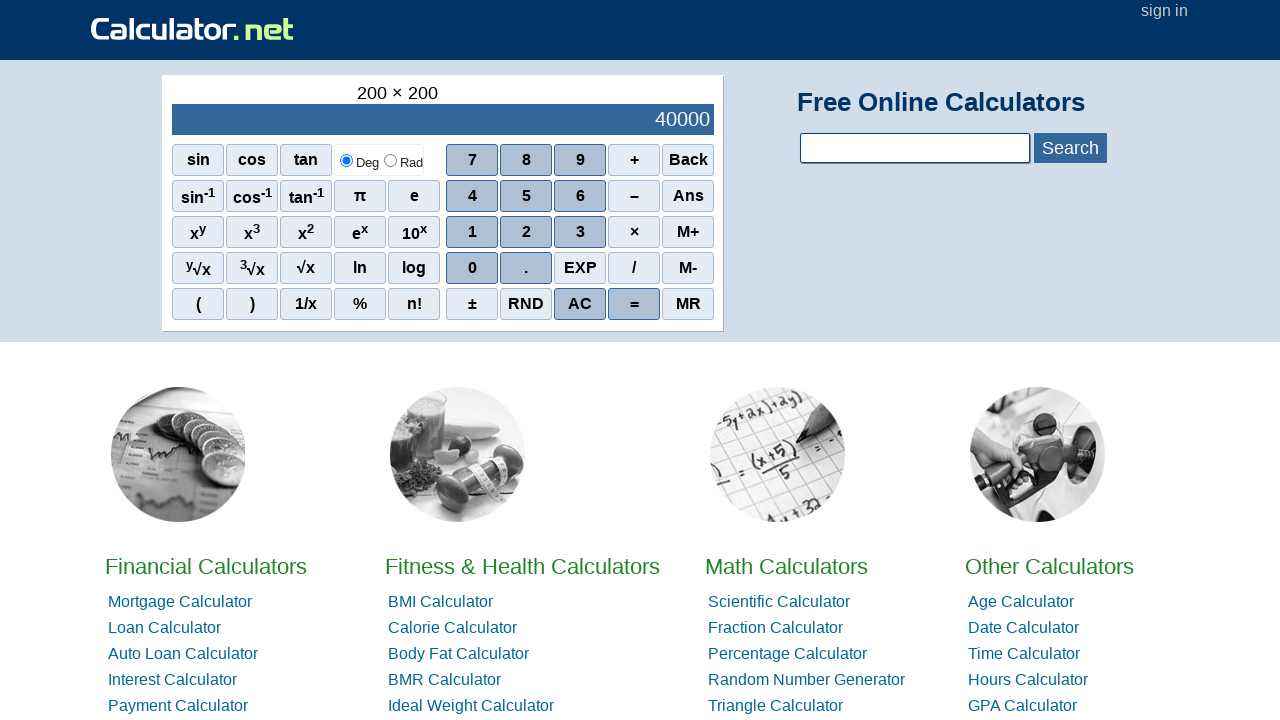

Verified that result element is visible (200 × 200 = 40000)
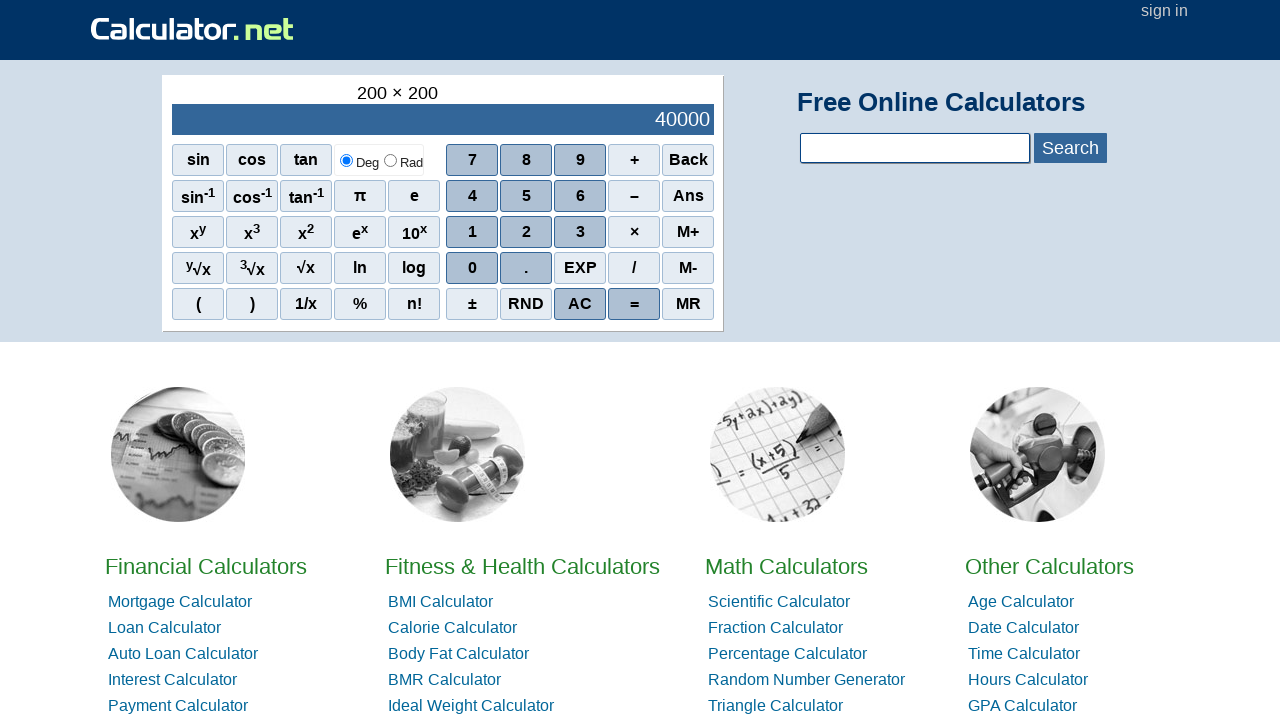

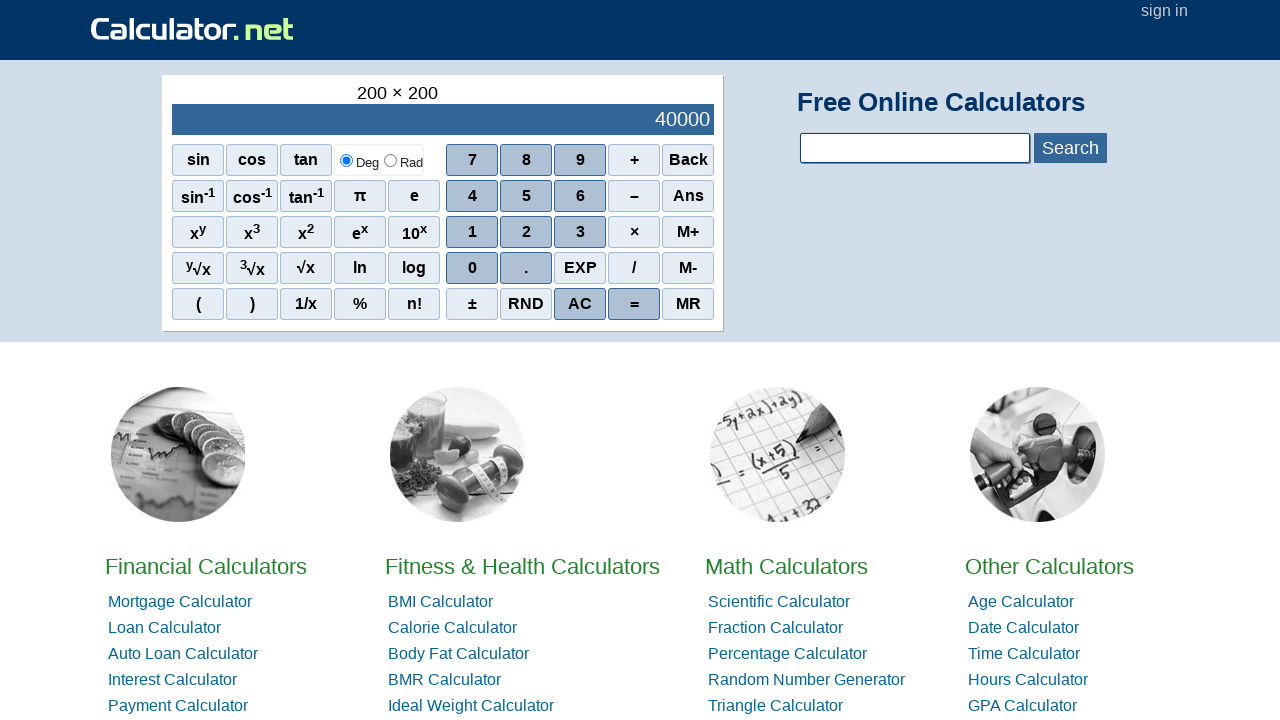